Navigates to the VWO application login page and verifies the page title

Starting URL: https://app.vwo.com

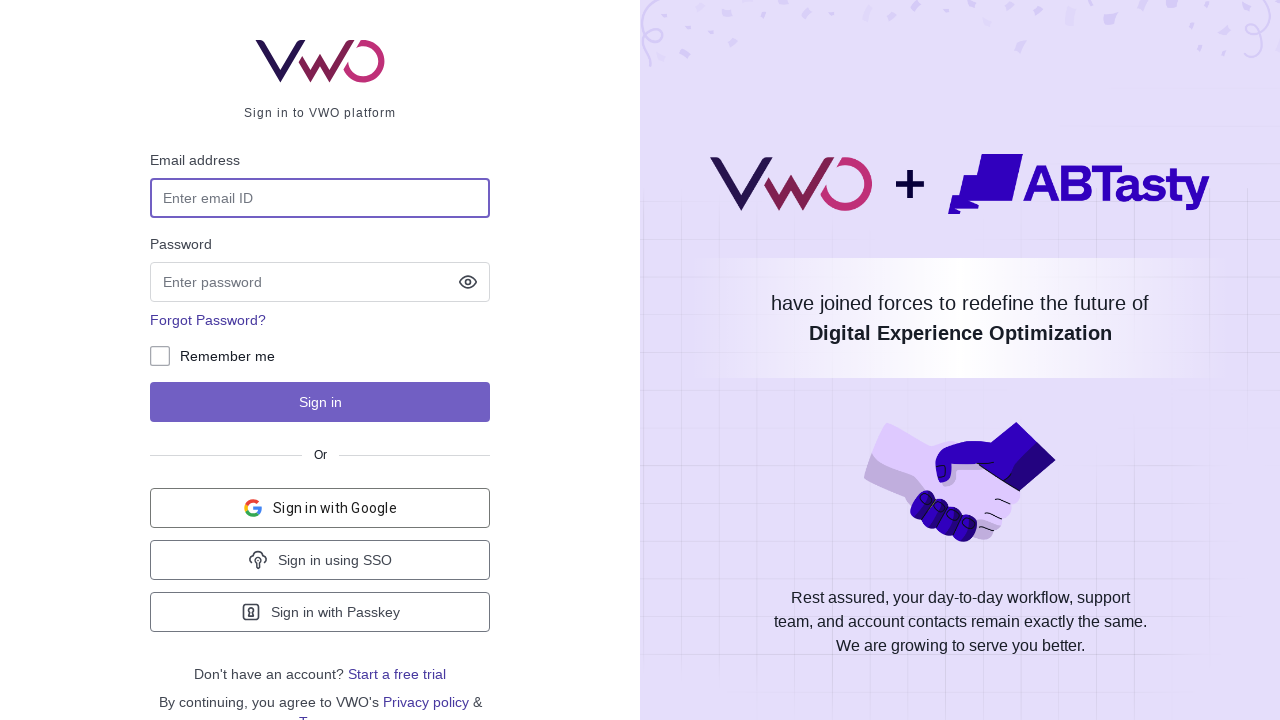

Navigated to VWO application login page at https://app.vwo.com
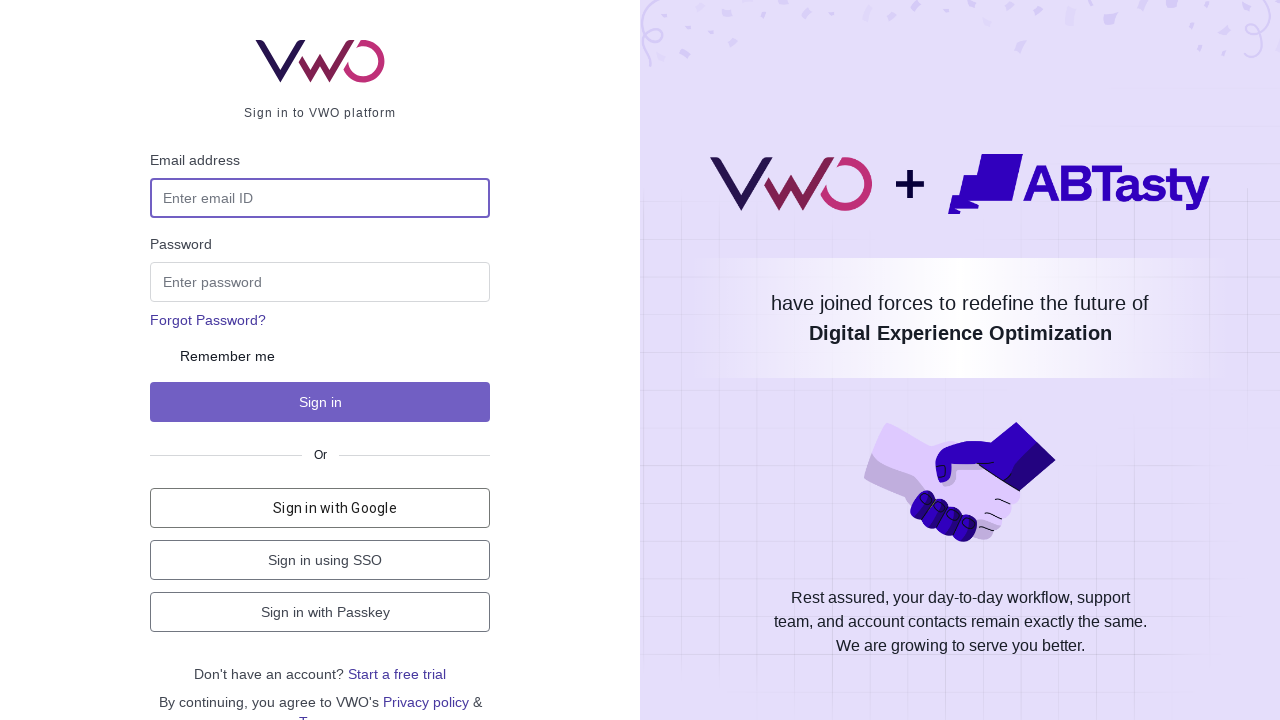

Verified page title is 'Login - VWO'
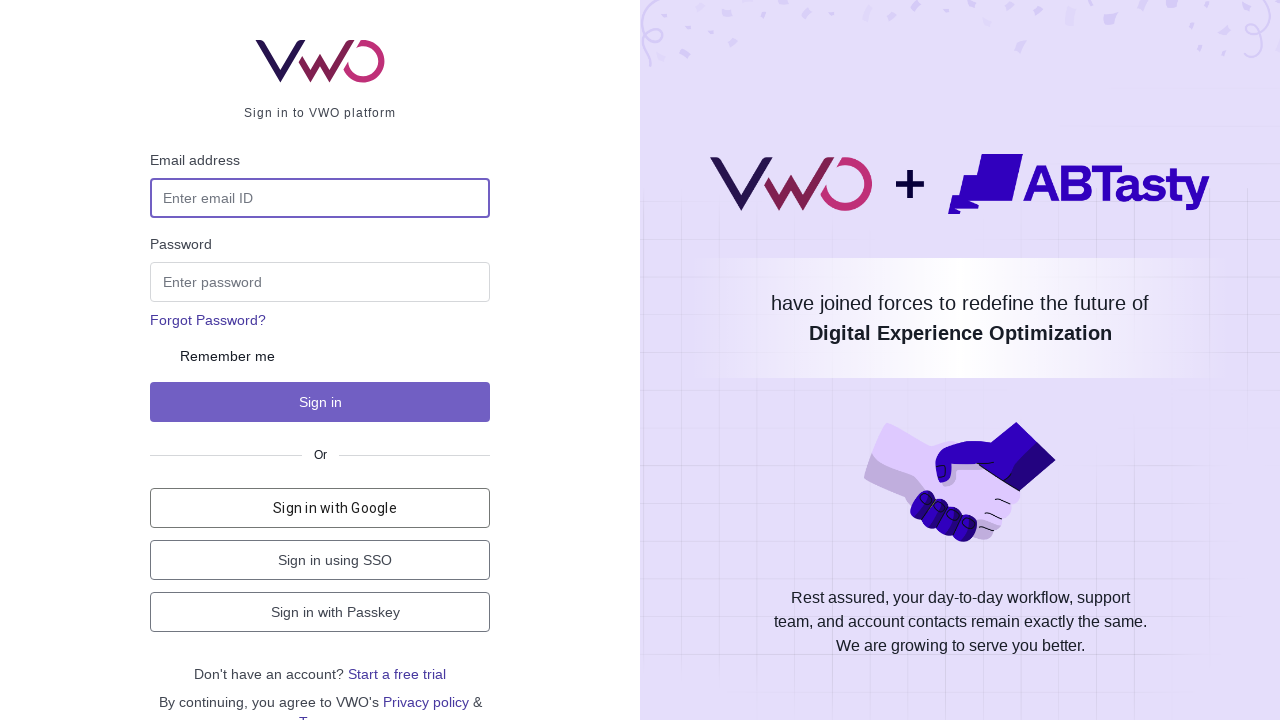

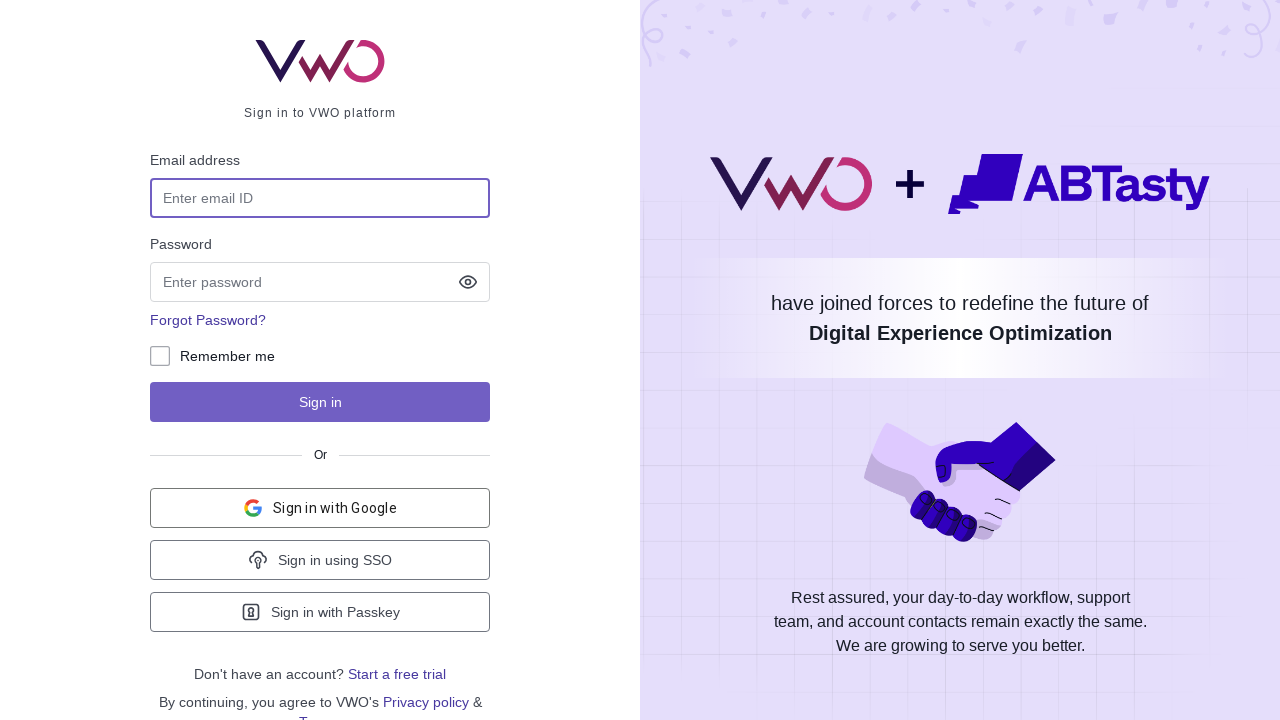